Tests a web form by selecting an option from a dropdown menu and clicking a checkbox on the Selenium demo form page.

Starting URL: https://www.selenium.dev/selenium/web/web-form.html

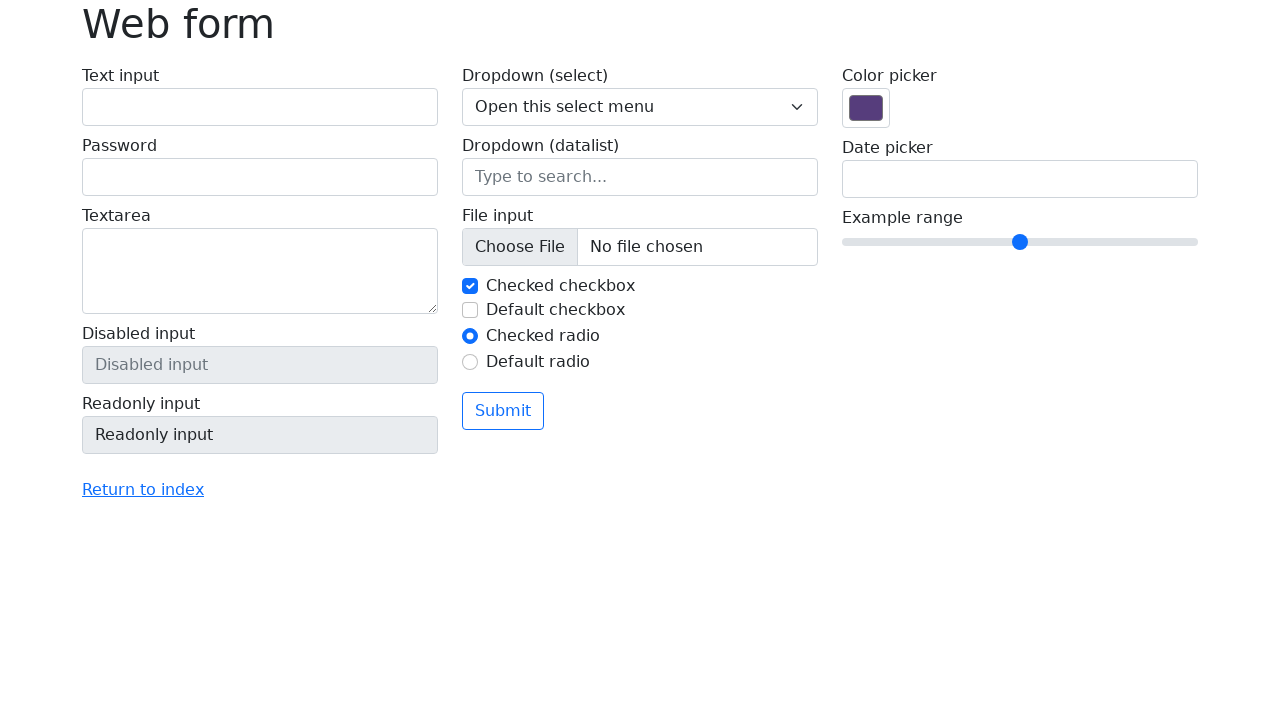

Selected third option from dropdown menu on select.form-select
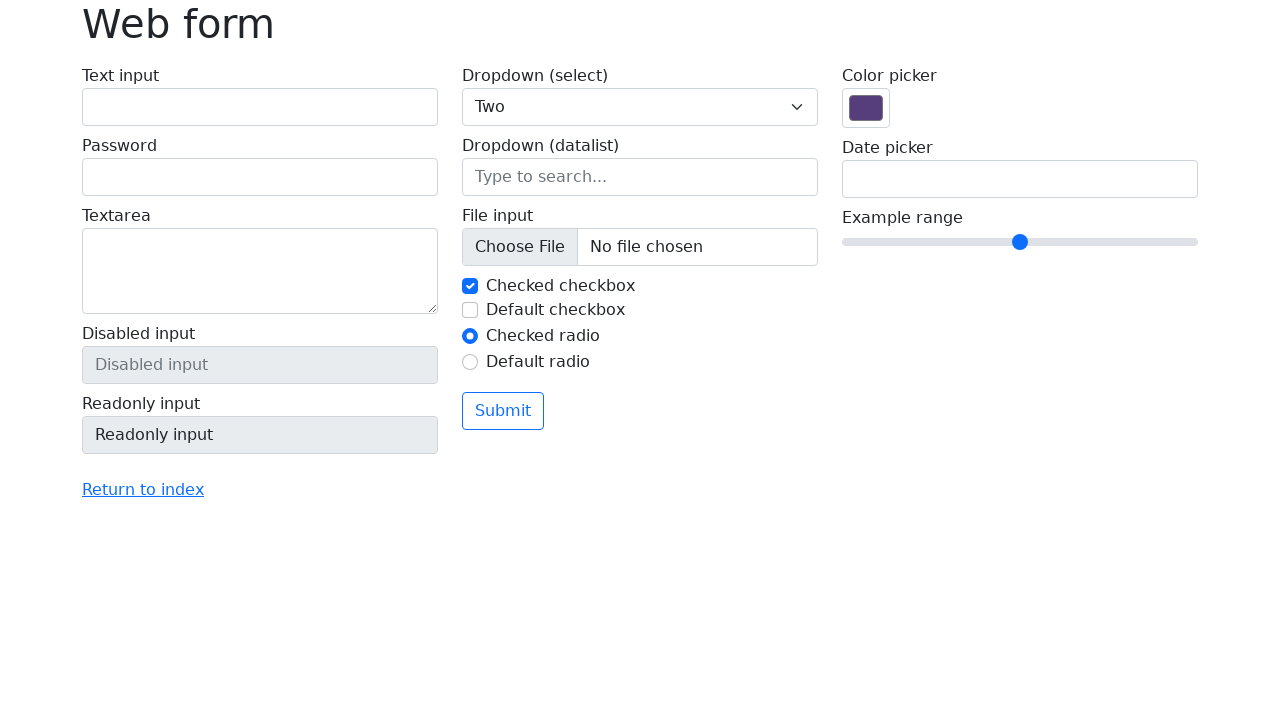

Clicked checkbox at (470, 286) on input[name='my-check']
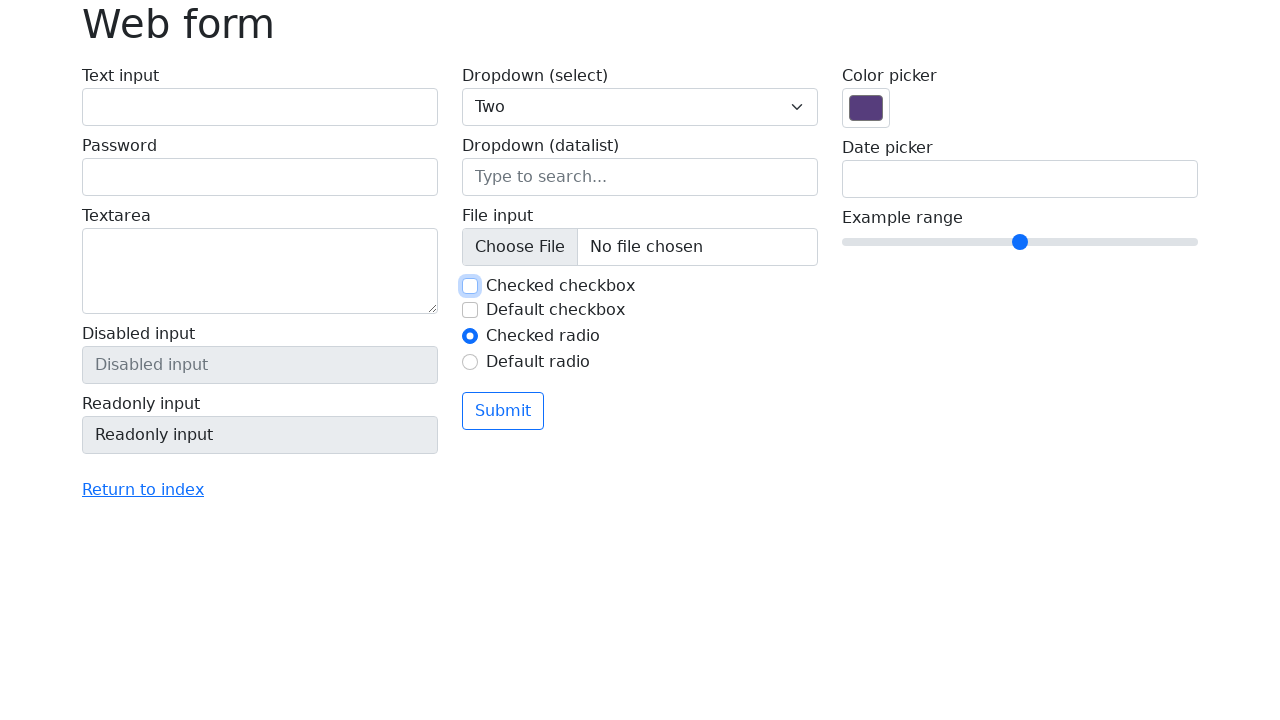

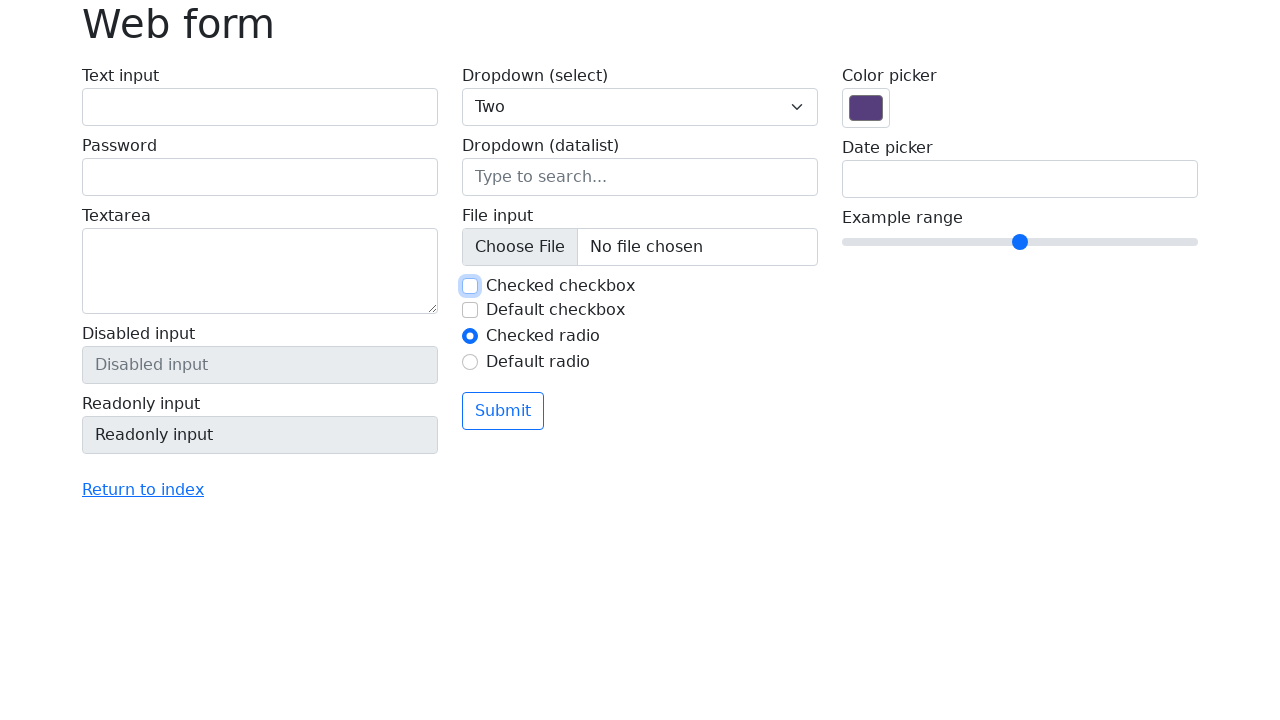